Tests file download functionality by entering text in a text area, generating a file, and clicking the download link.

Starting URL: http://demo.automationtesting.in/FileDownload.html

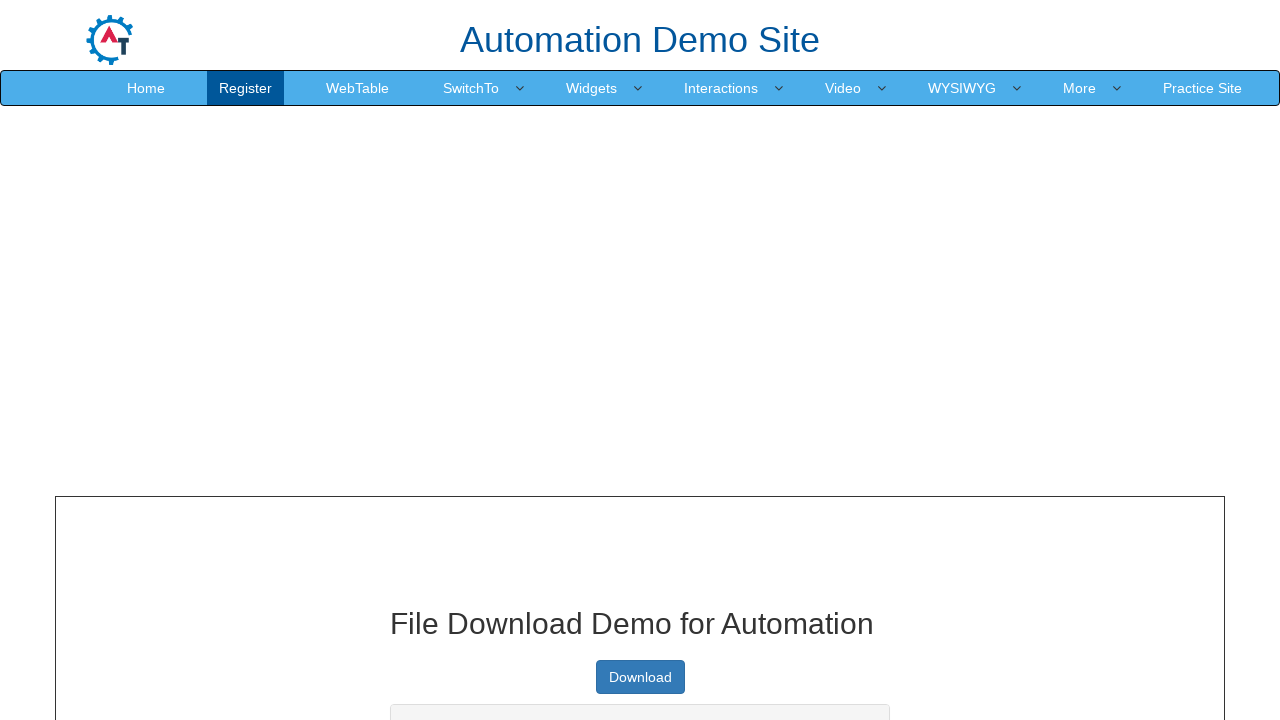

Entered text 'I love testing!' in the text area on #textbox
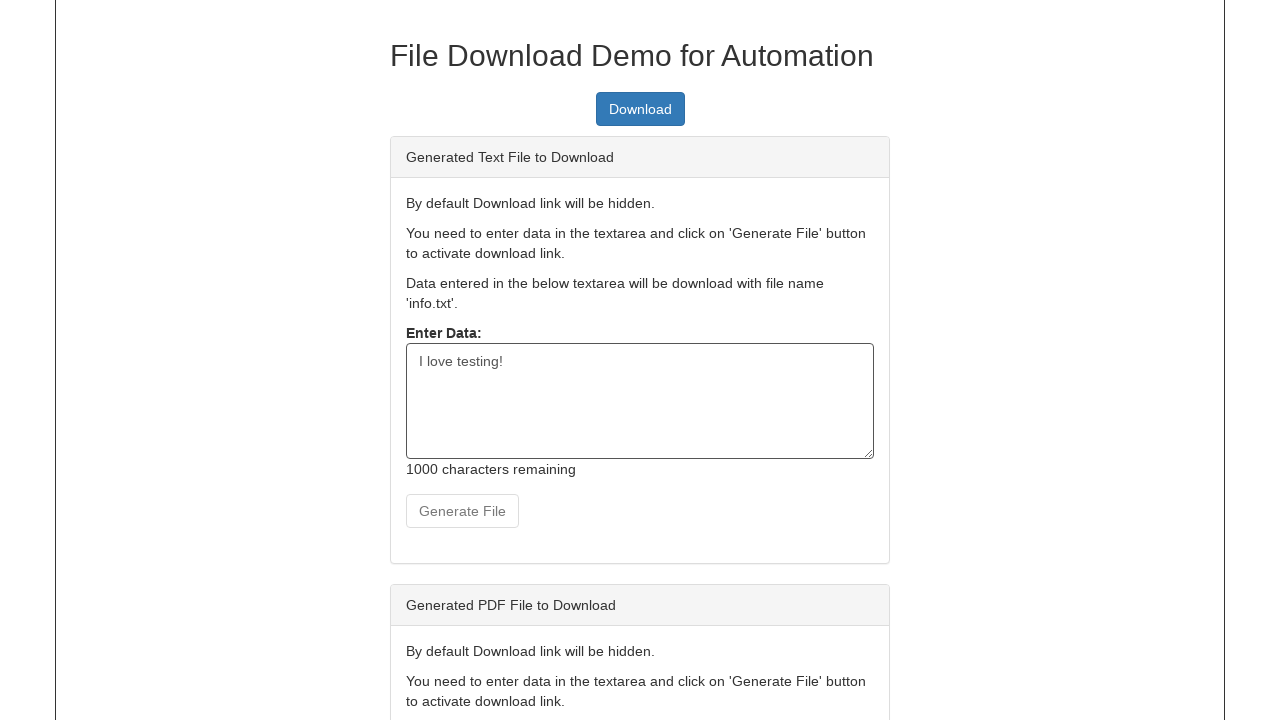

Pressed Enter key in the text area on #textbox
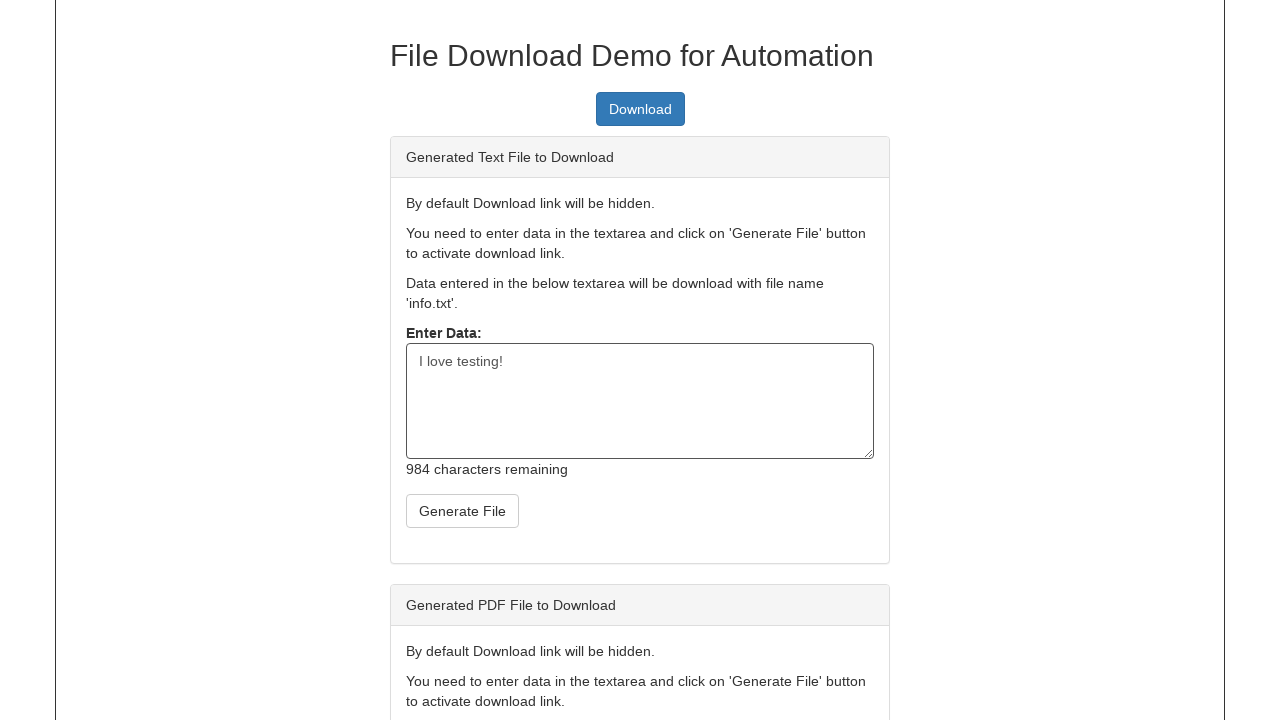

Clicked Generate File button at (462, 511) on #createTxt
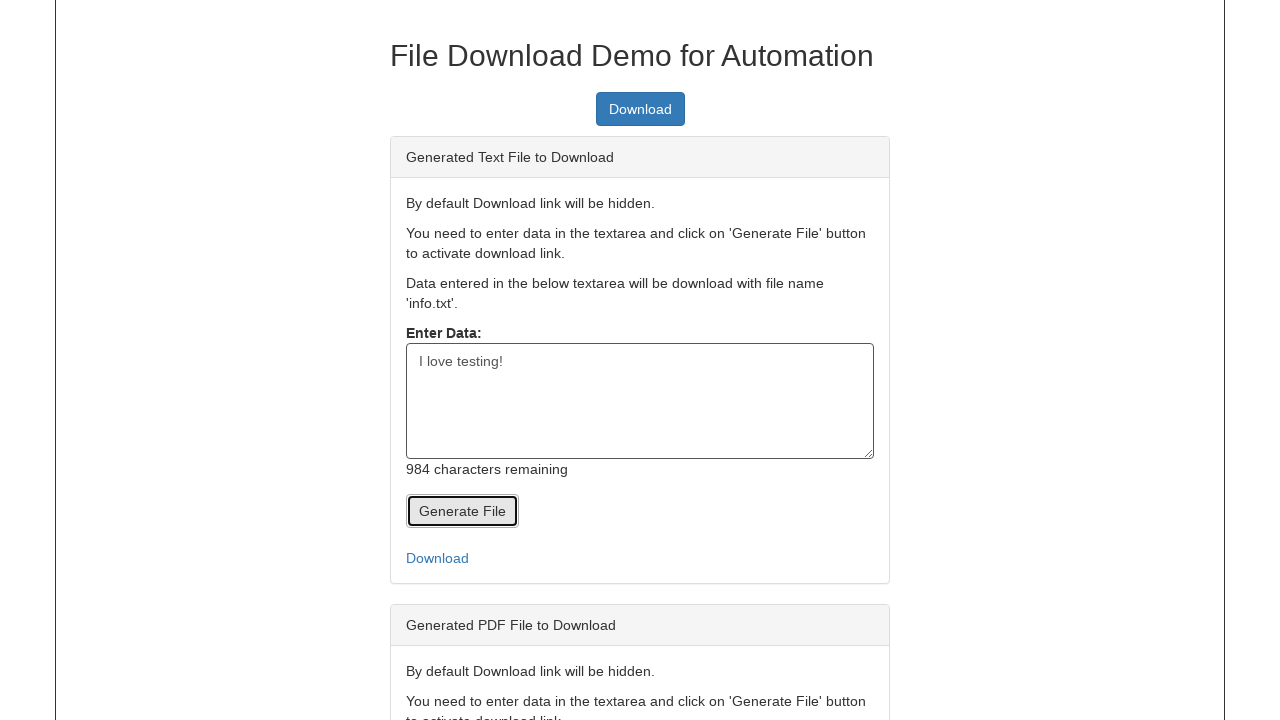

Waited 3 seconds for file generation to complete
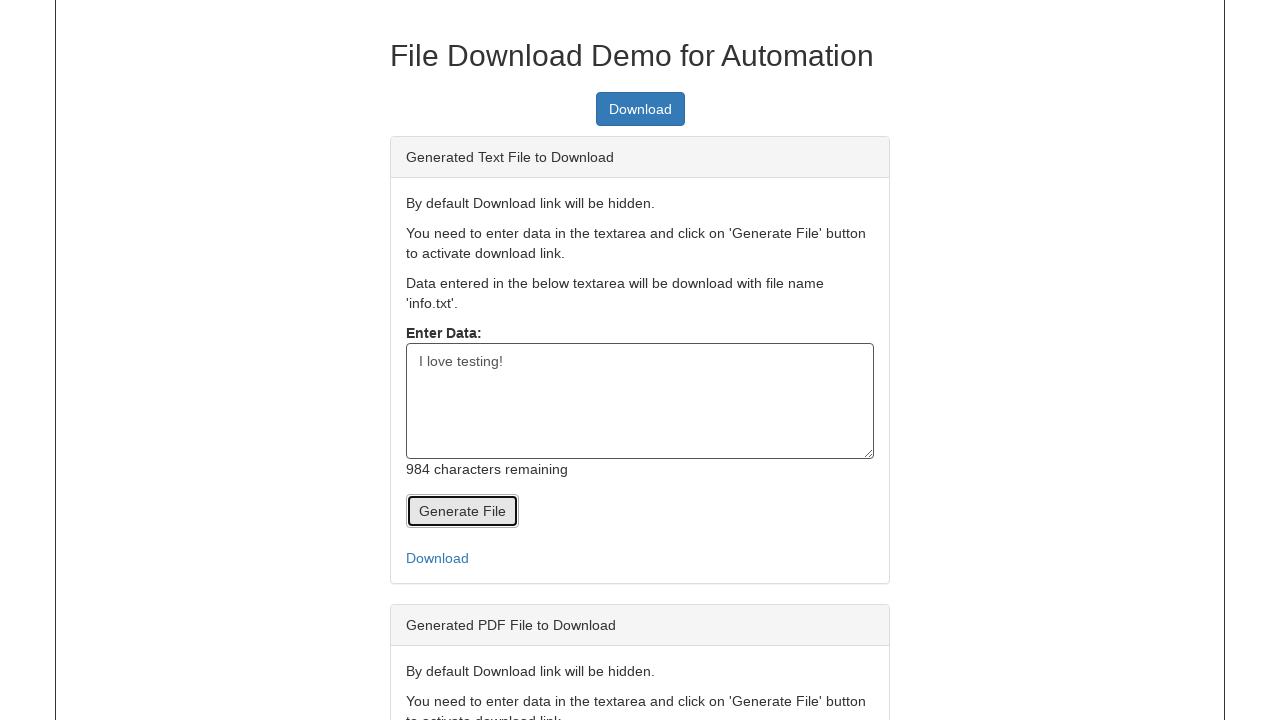

Clicked Download link to initiate file download at (640, 558) on #link-to-download
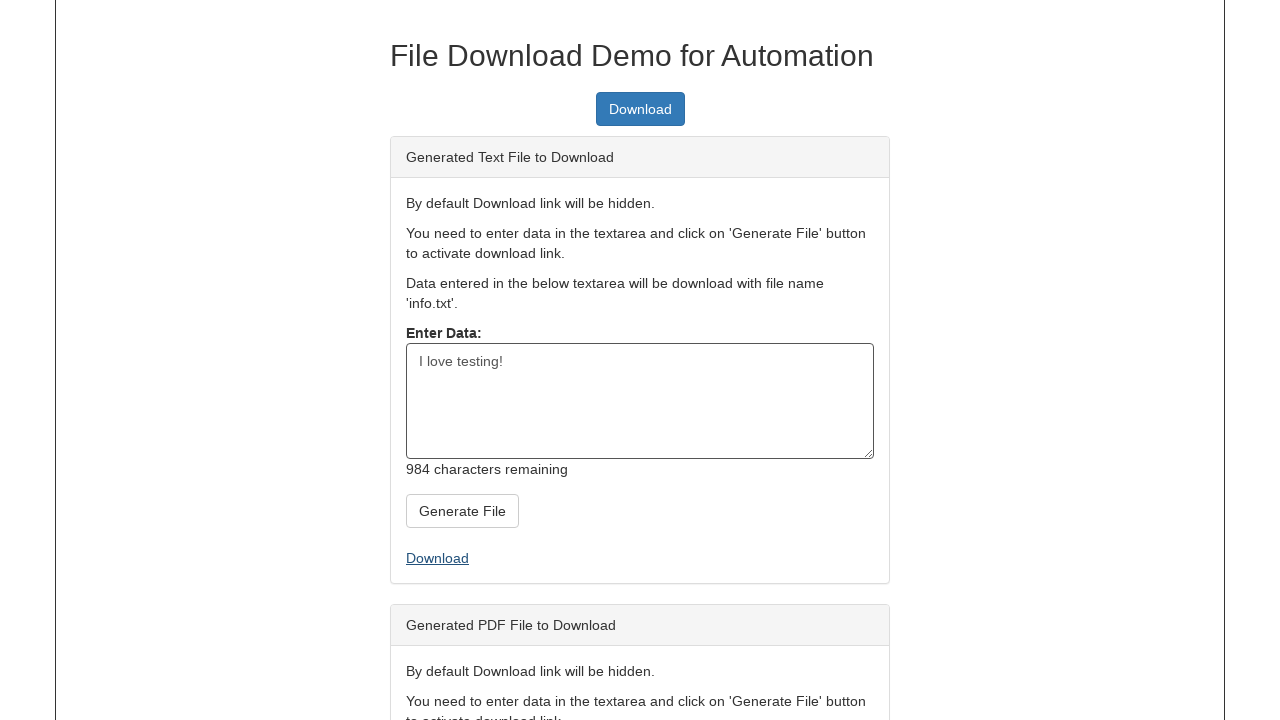

Waited 2 seconds for download to initiate
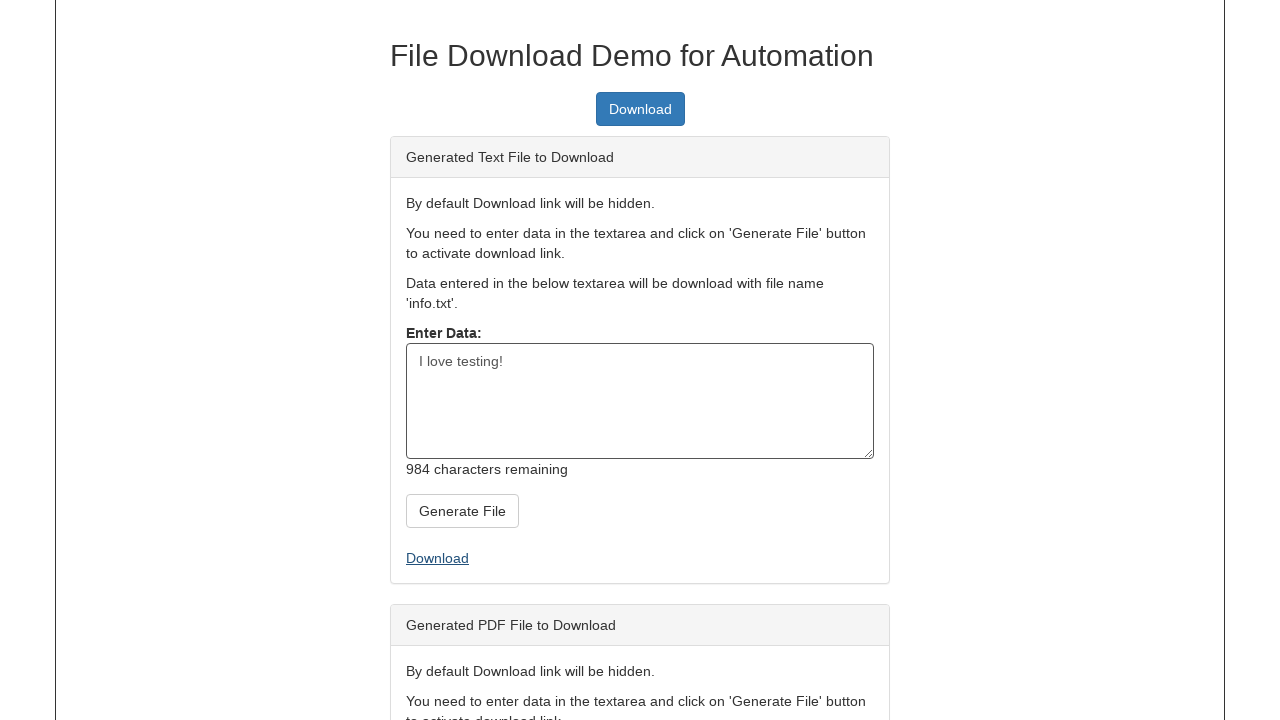

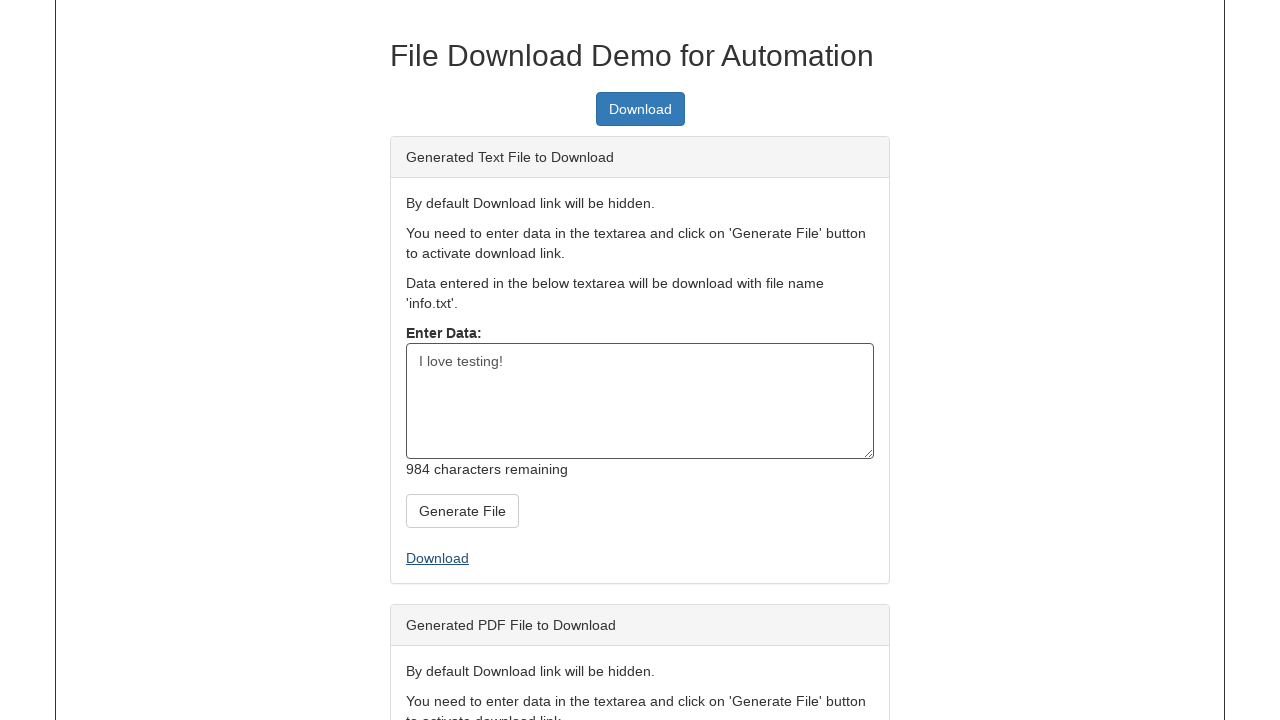